Tests responsive design at tablet viewport size (768px width)

Starting URL: https://stage.geckoadvisor.com/

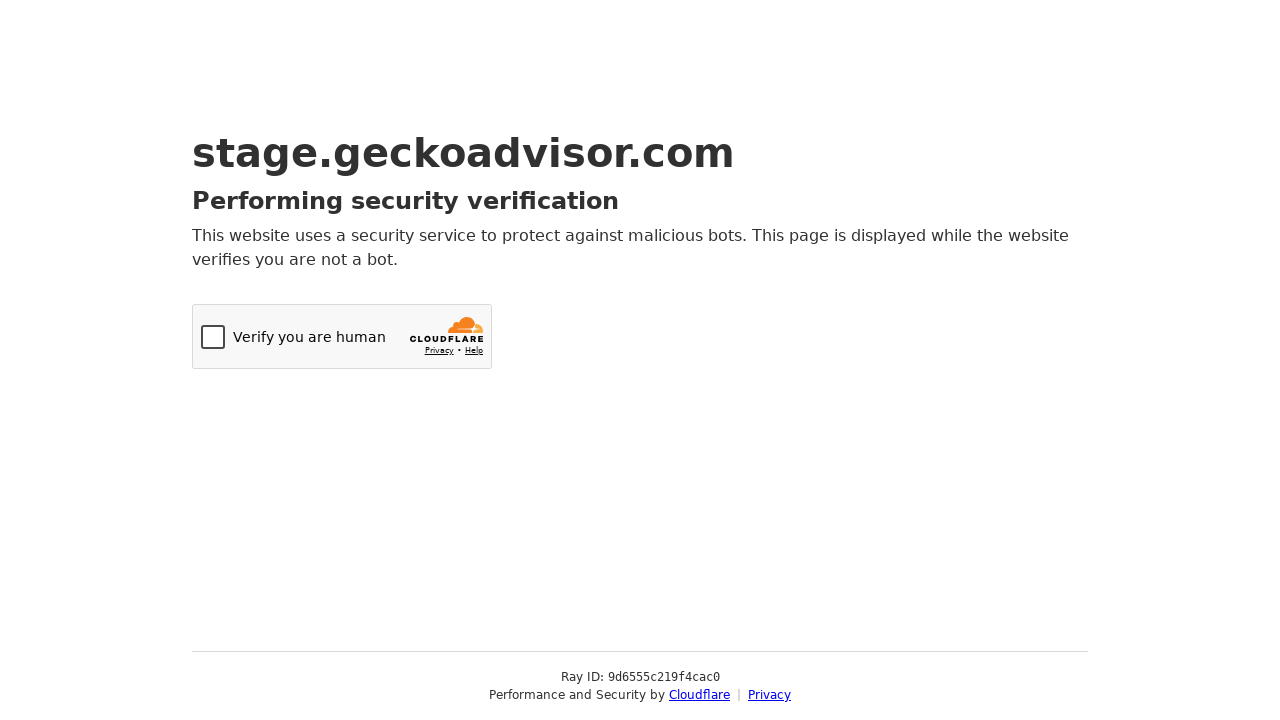

Set viewport to tablet size (768px width, 1024px height)
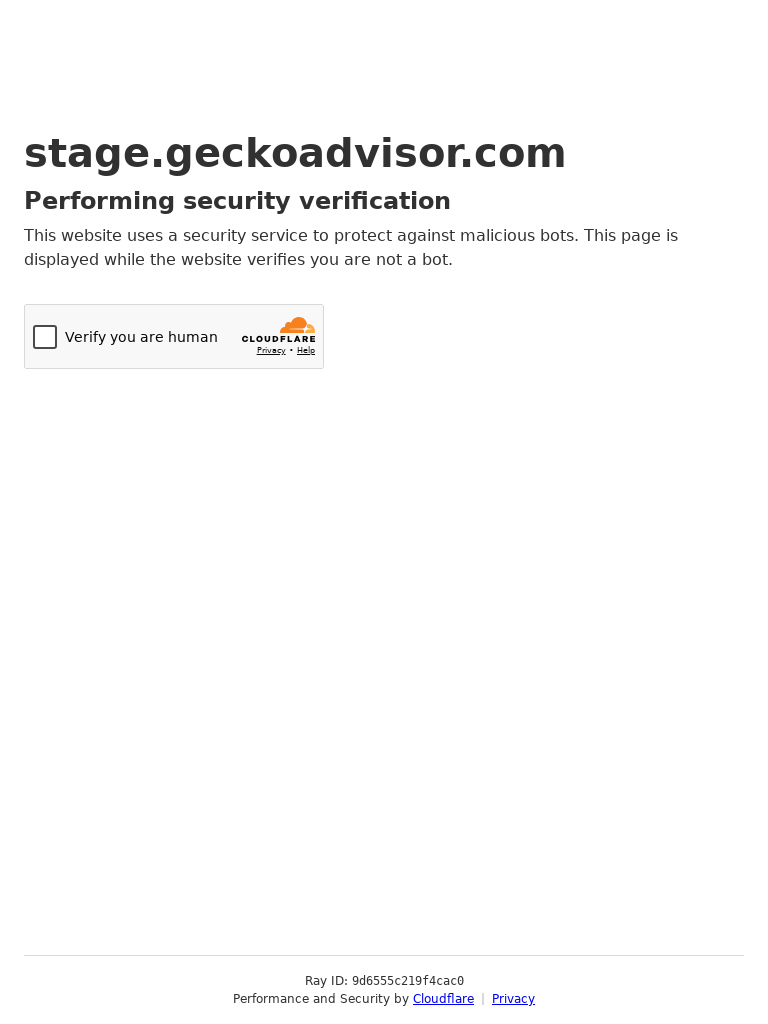

Reloaded page at tablet viewport
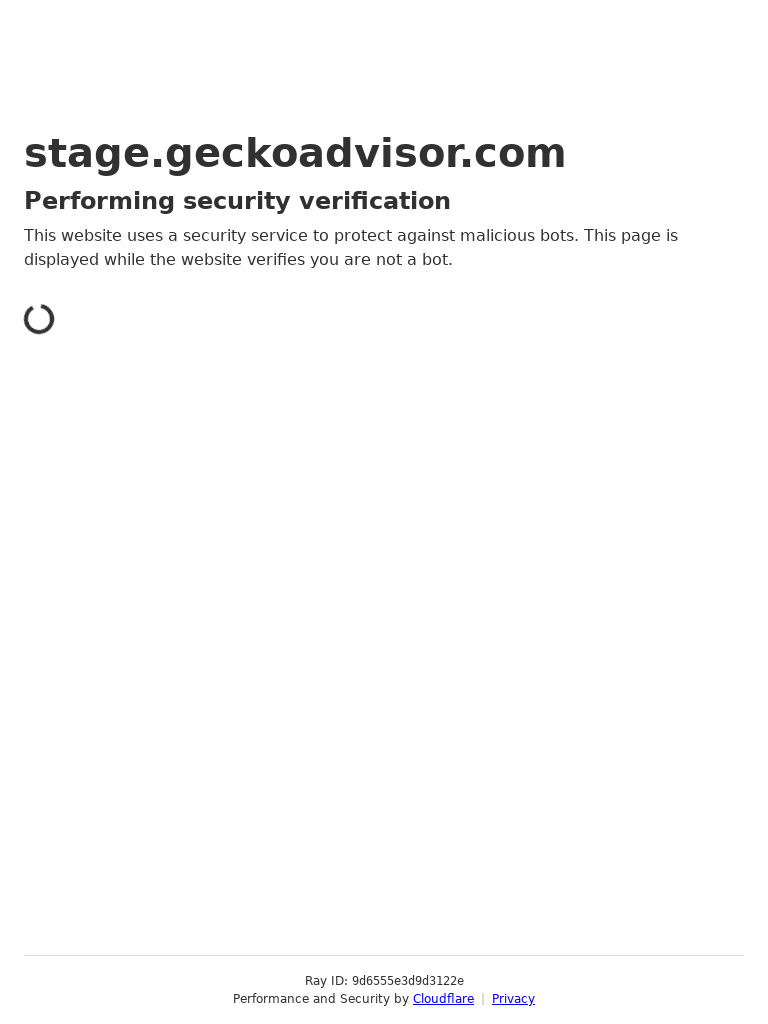

Waited for page to reach networkidle state
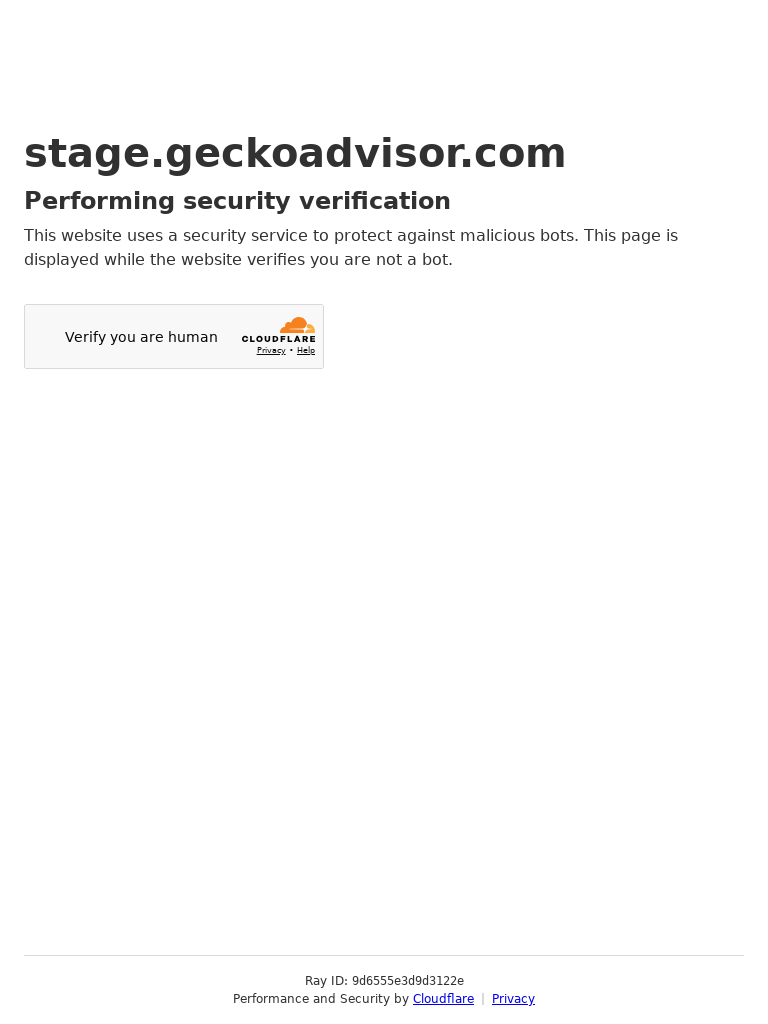

Evaluated horizontal scroll status
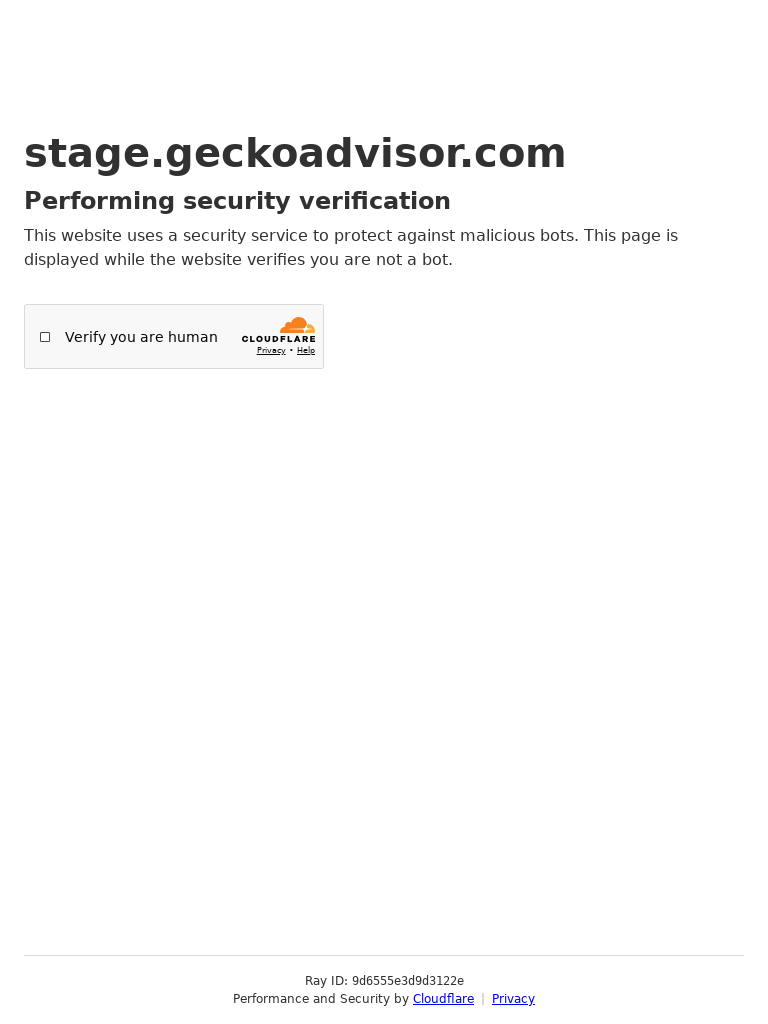

Asserted no horizontal scroll present - responsive design verified
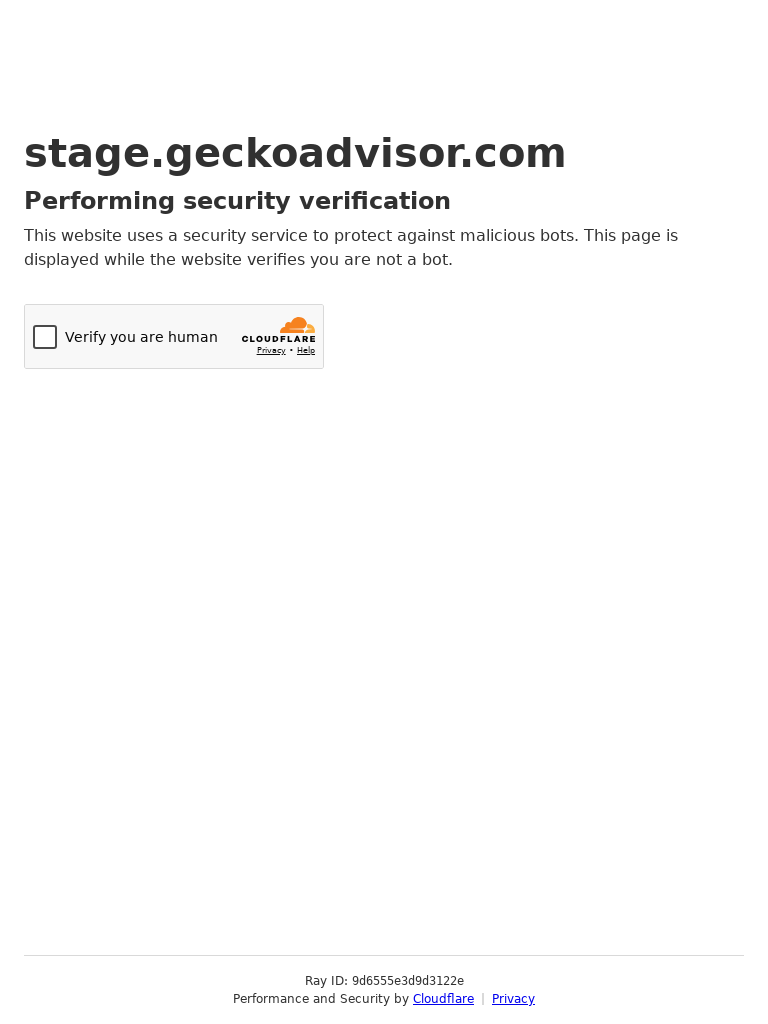

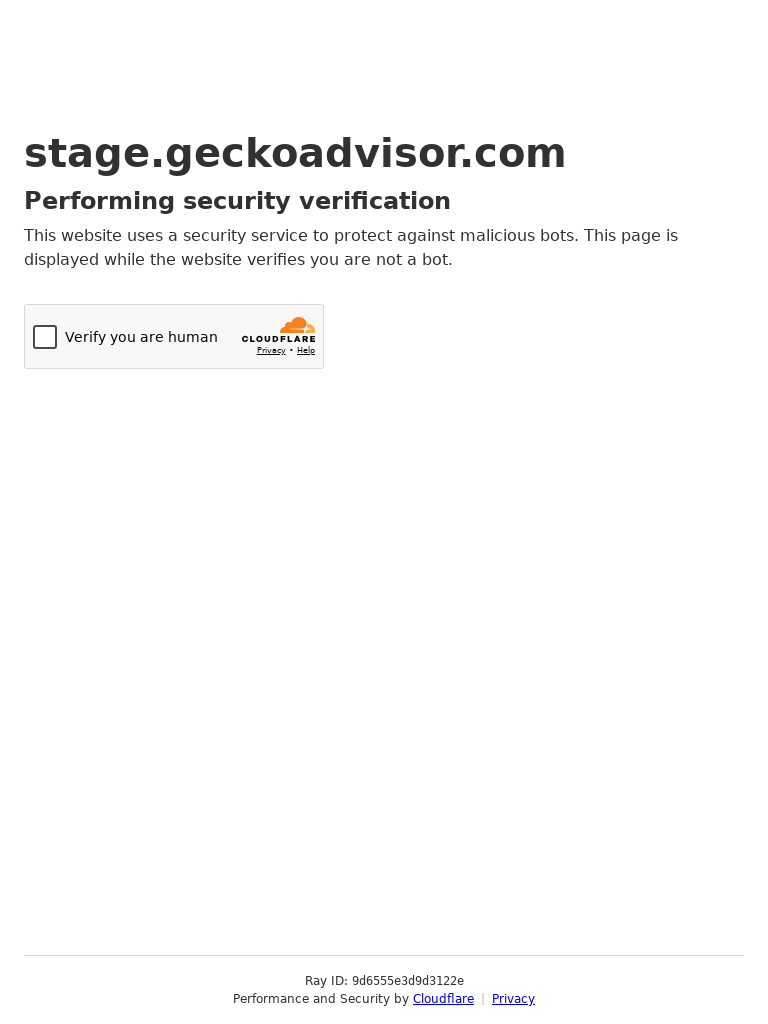